Tests the enable/disable state of the Return Date field when switching between One Way and Round Trip radio buttons on a flight booking form

Starting URL: https://rahulshettyacademy.com/dropdownsPractise/

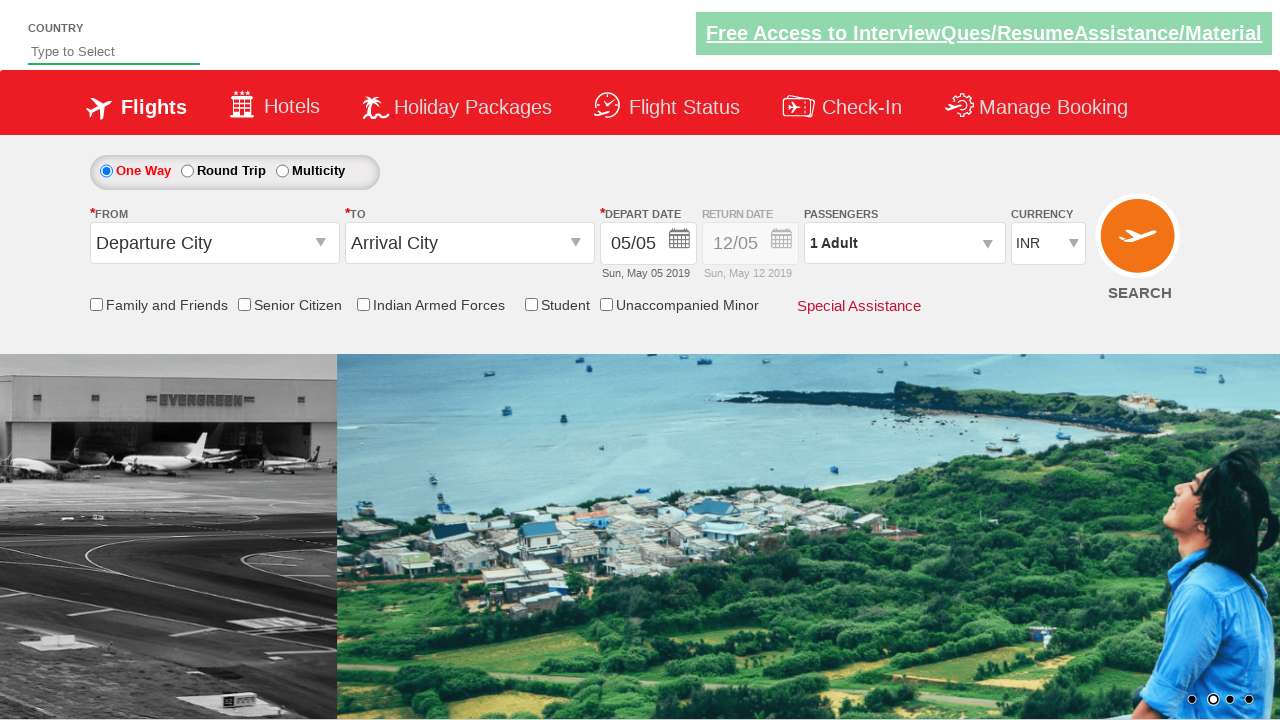

Retrieved initial style attribute of Return Date field
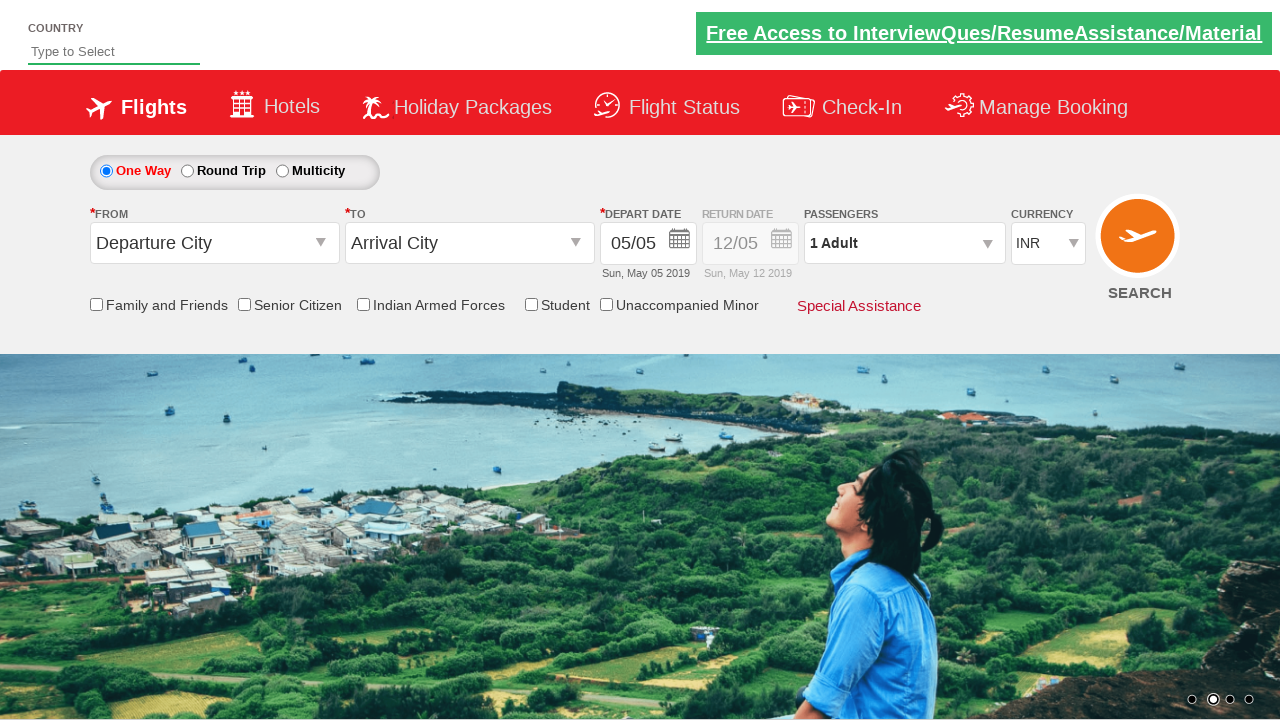

Clicked Round Trip radio button at (187, 171) on input#ctl00_mainContent_rbtnl_Trip_1
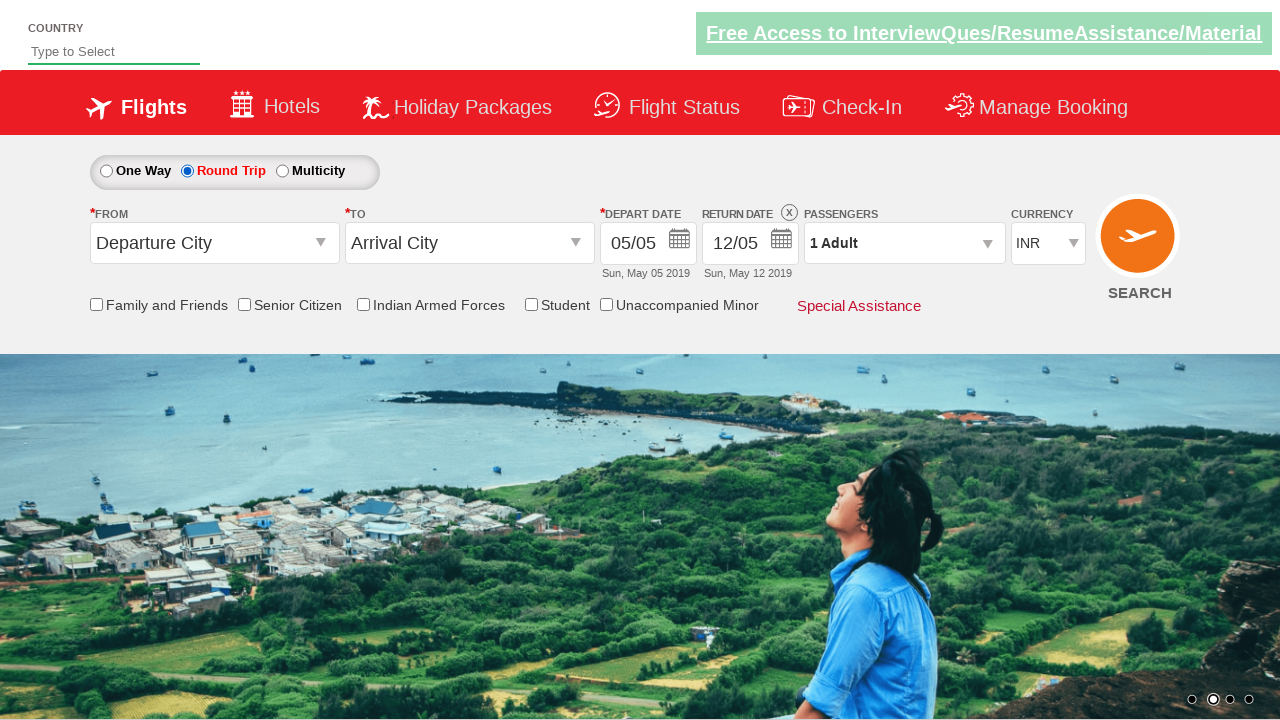

Retrieved style attribute of Return Date field after selecting Round Trip
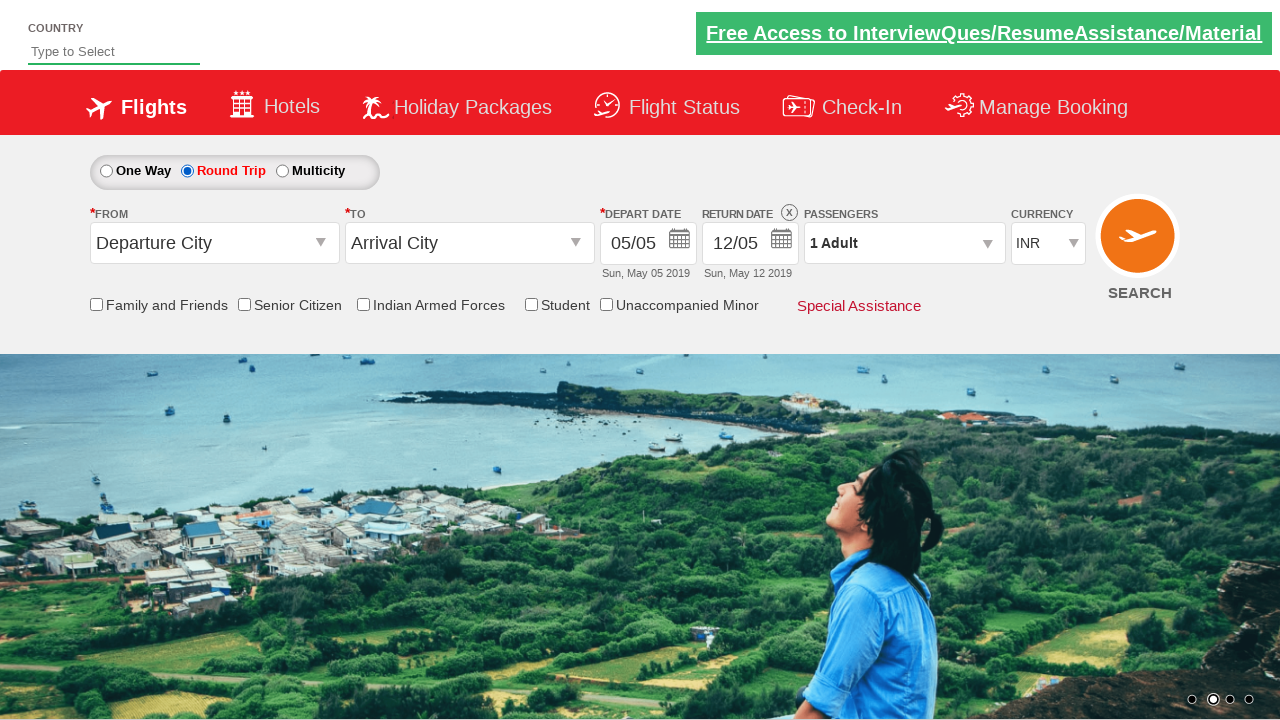

Verified Return Date field is enabled (style contains 'block')
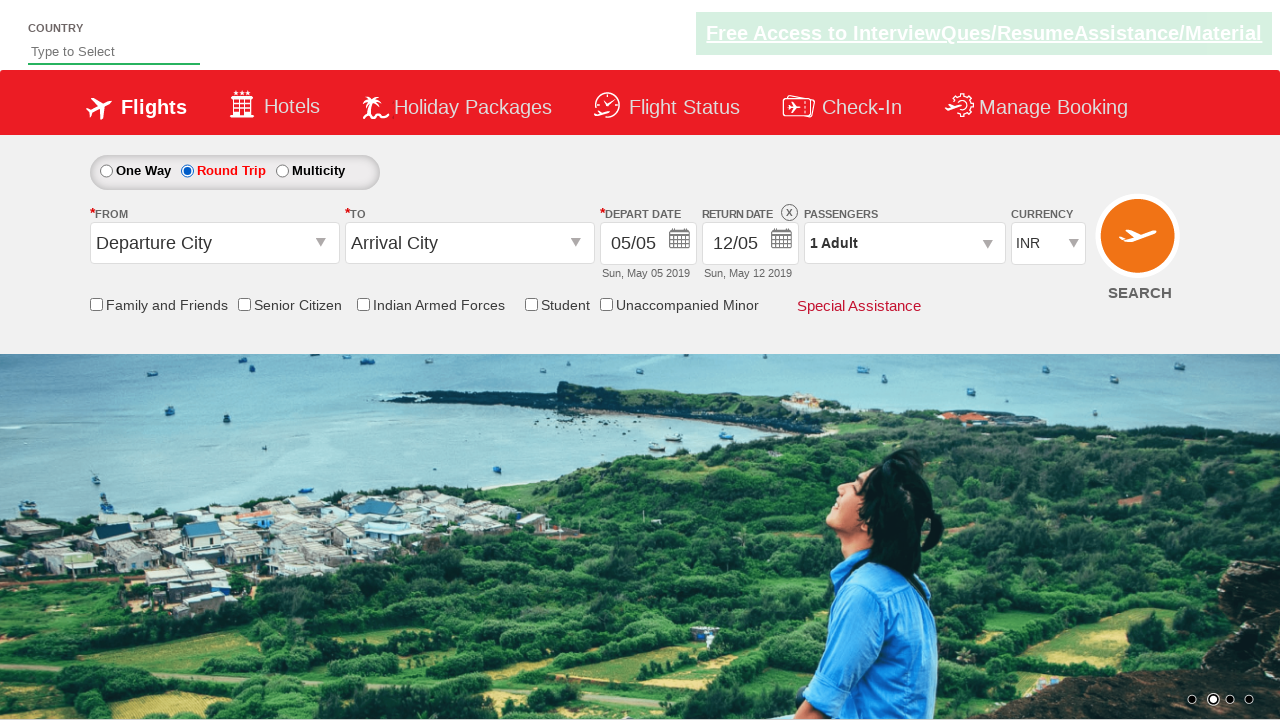

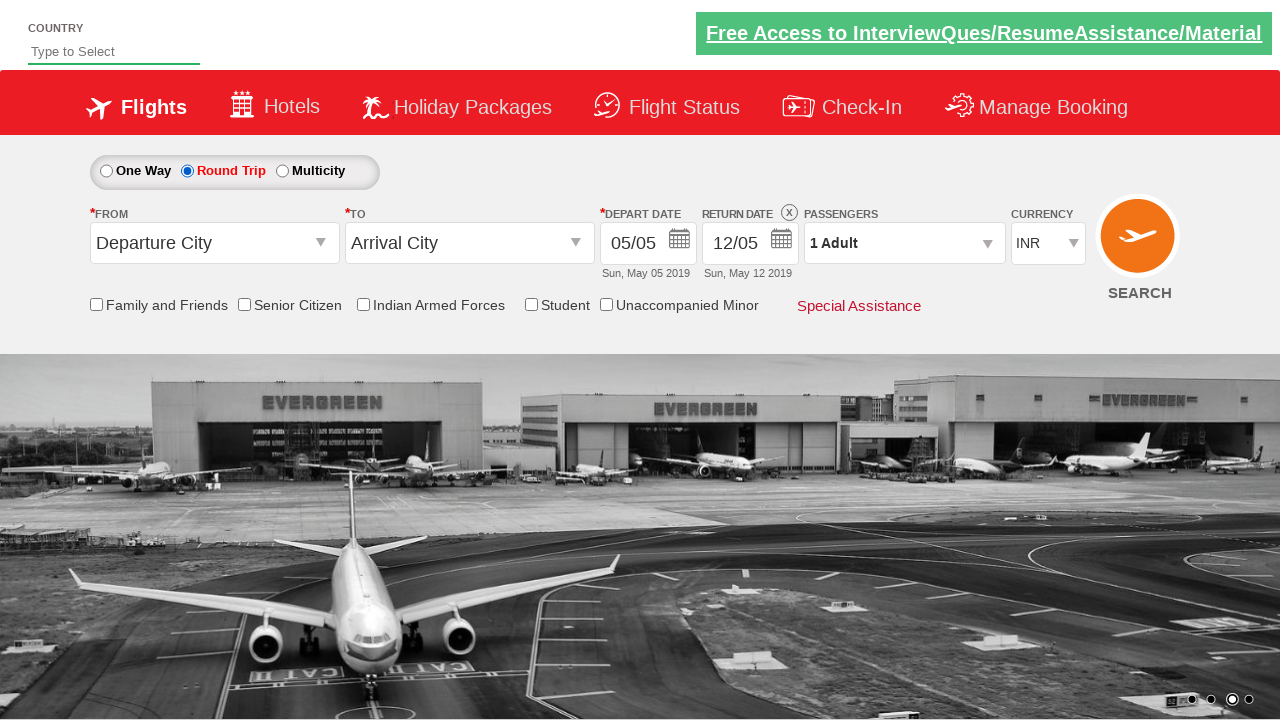